Tests dynamic content loading by clicking a Start button and verifying that "Hello World!" text appears after loading completes.

Starting URL: https://the-internet.herokuapp.com/dynamic_loading/1

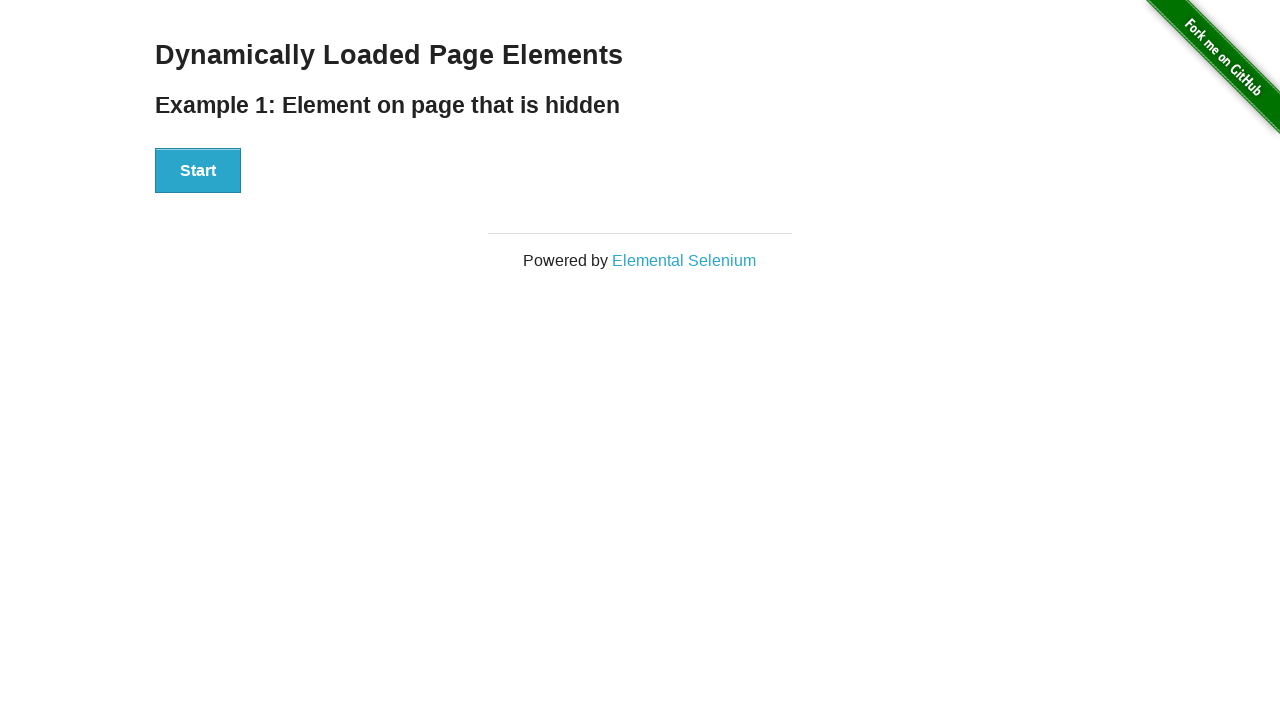

Clicked the Start button to initiate dynamic content loading at (198, 171) on xpath=//button
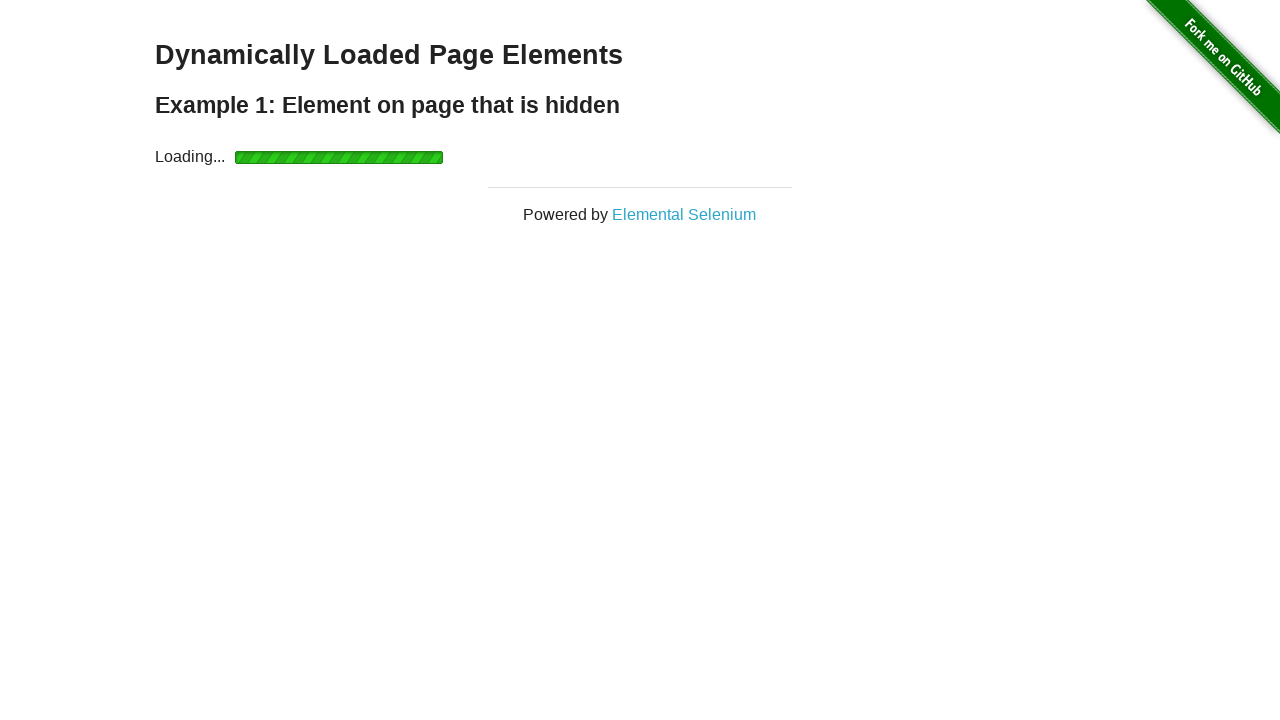

Waited for 'Hello World!' text to become visible after loading completes
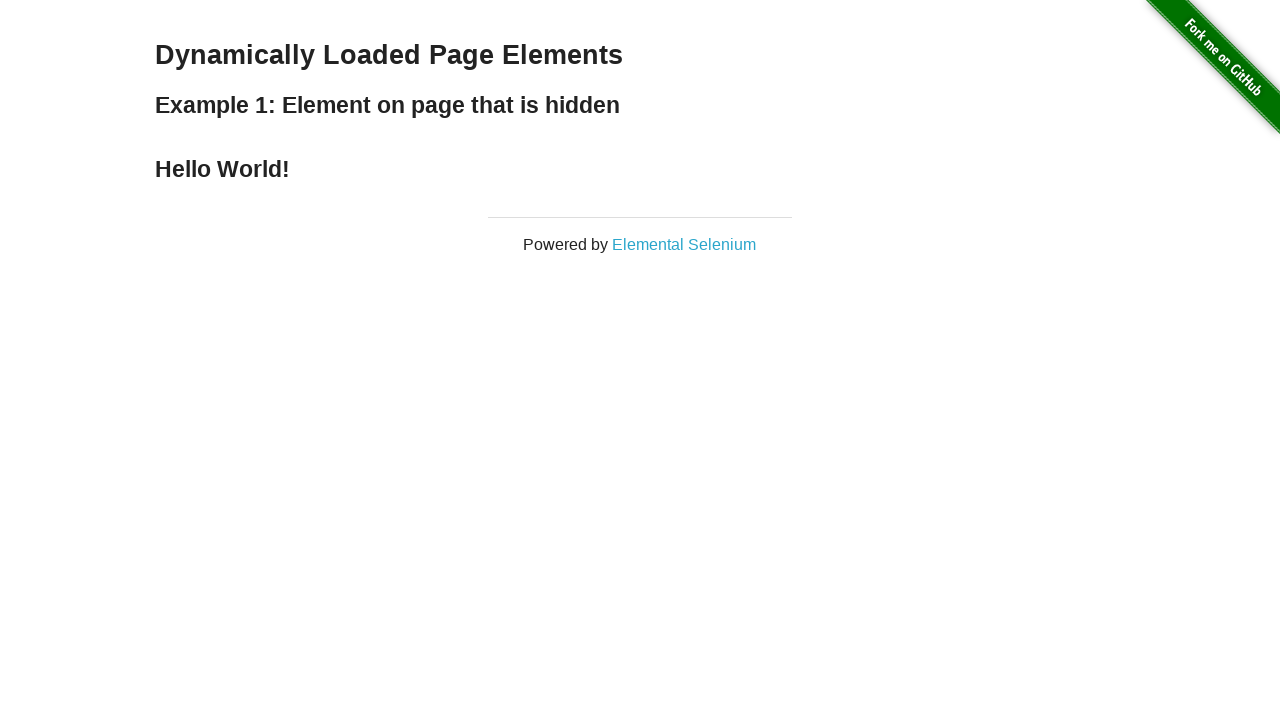

Located the Hello World text element
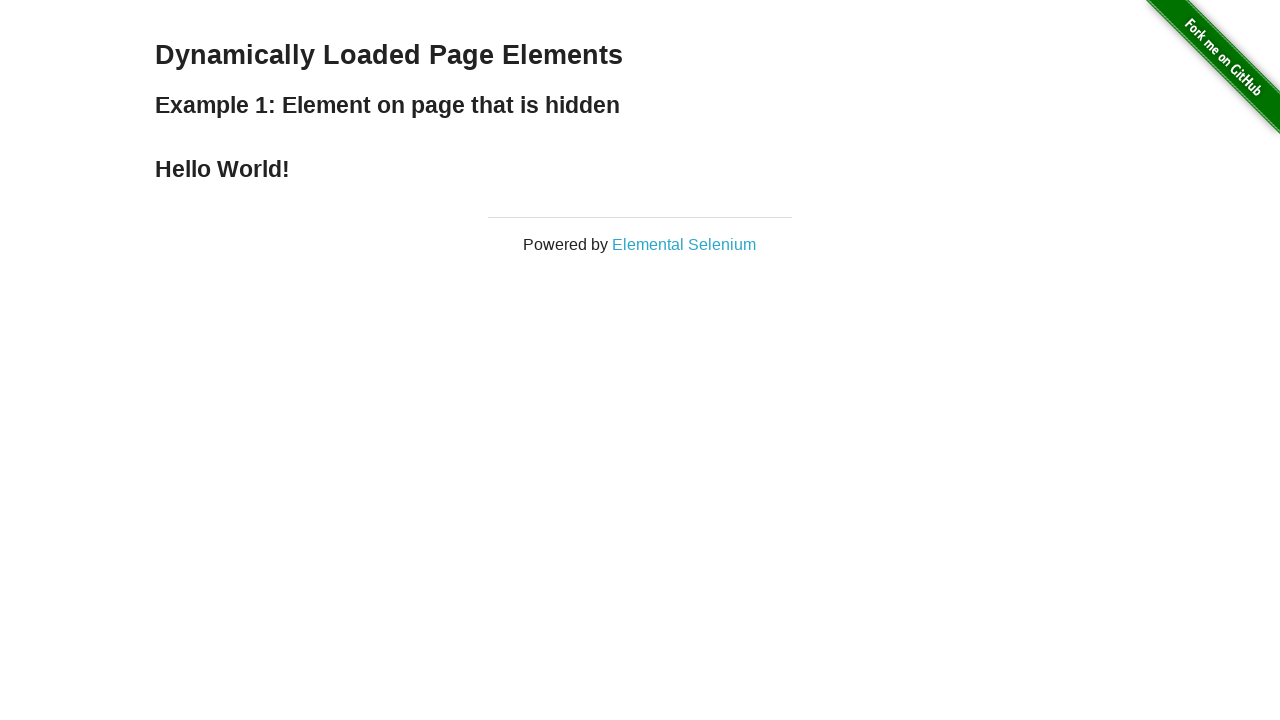

Verified that the text content is 'Hello World!'
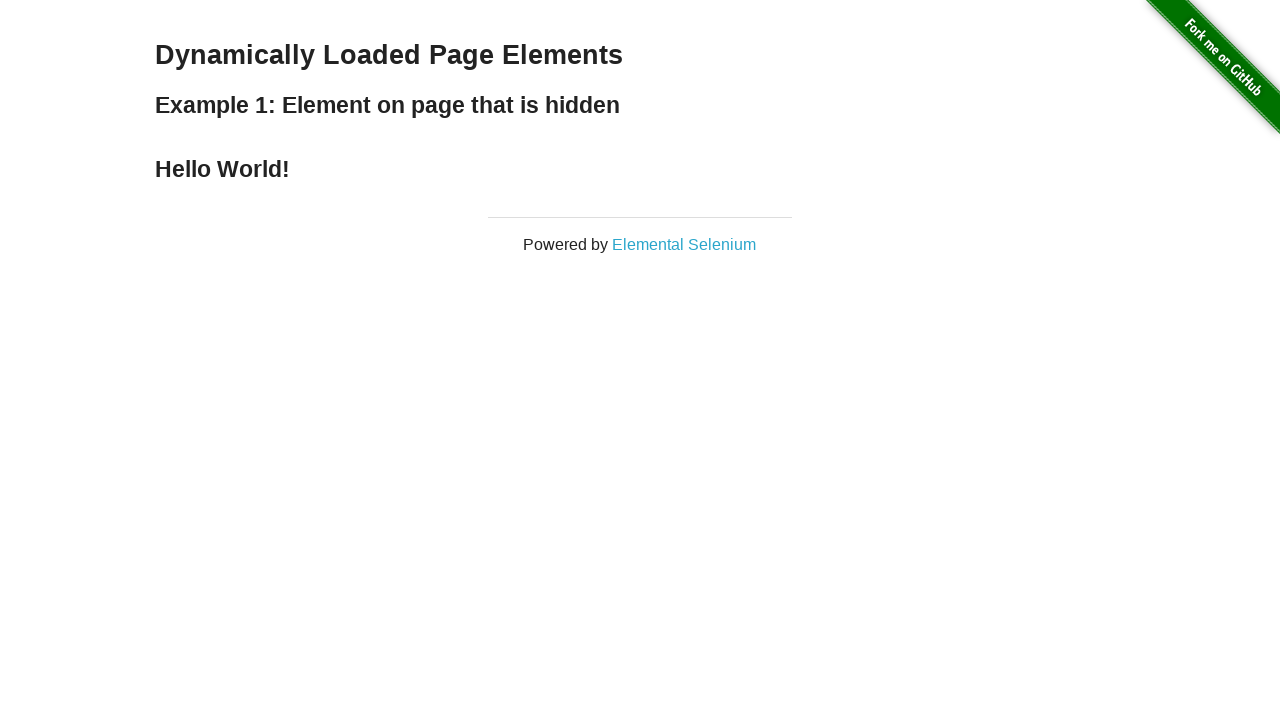

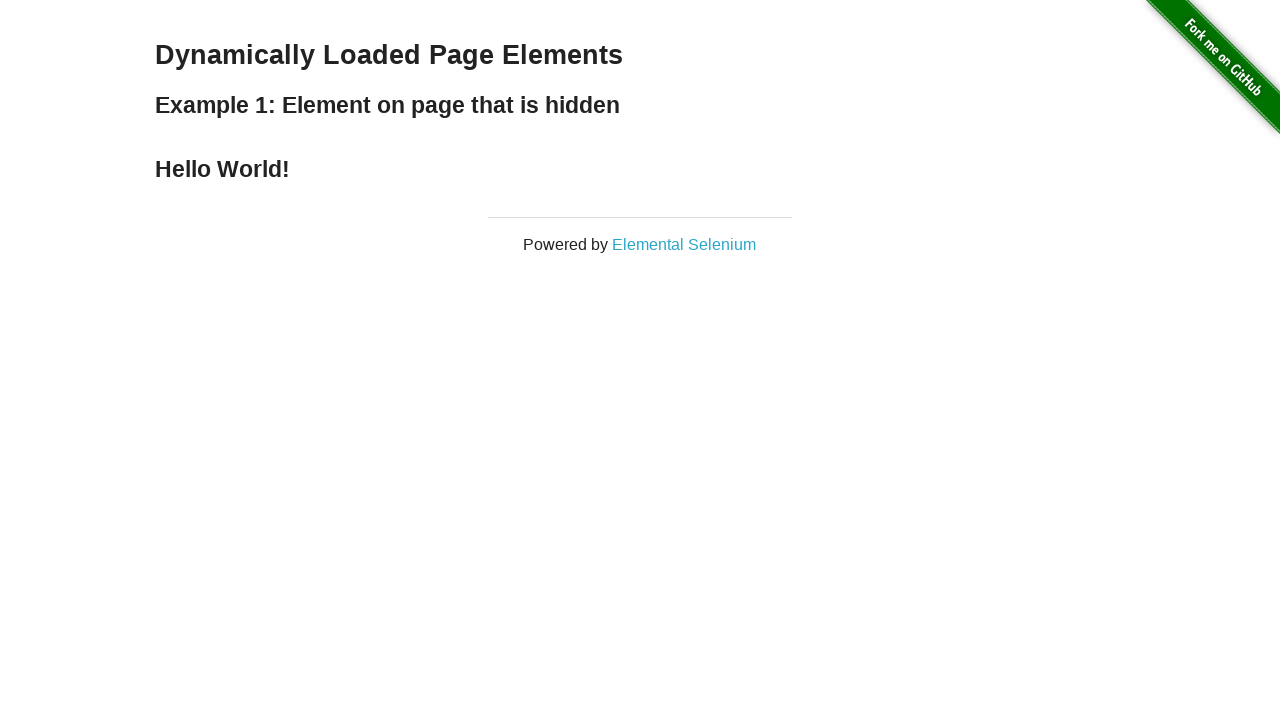